Tests dropdown selection by selecting all three options sequentially

Starting URL: https://www.rahulshettyacademy.com/AutomationPractice/

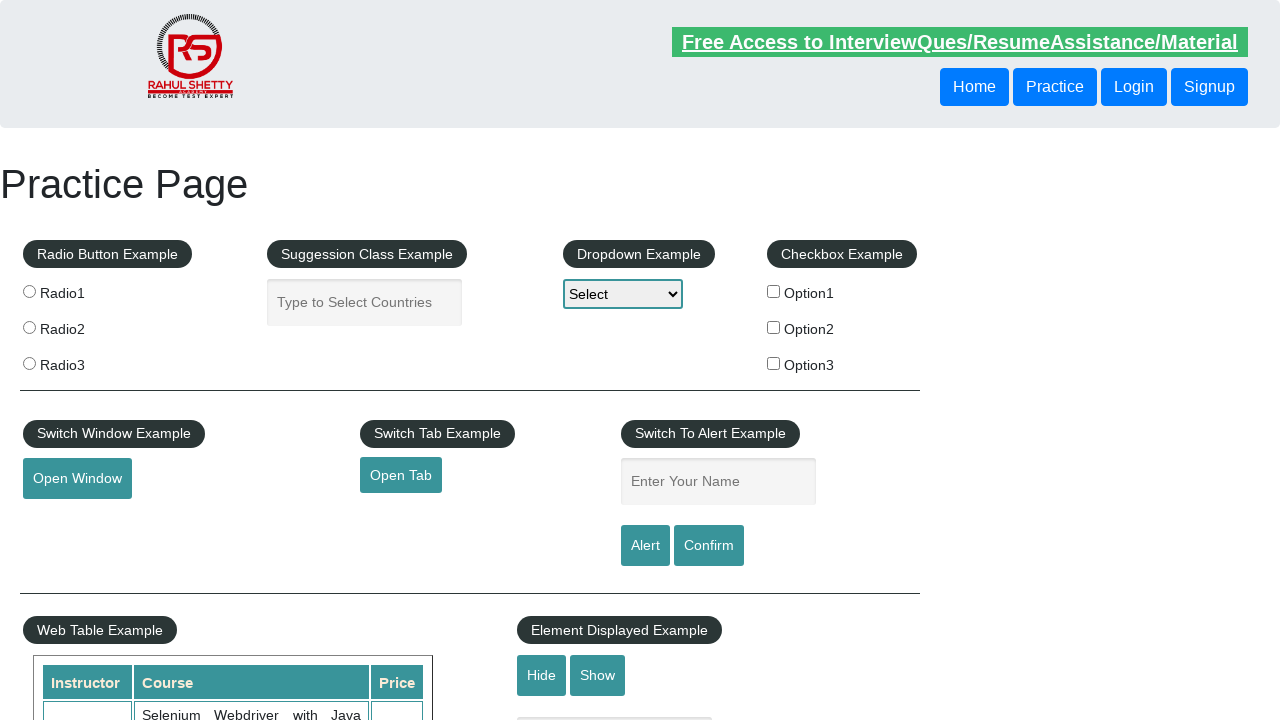

Selected Option1 from dropdown on #dropdown-class-example
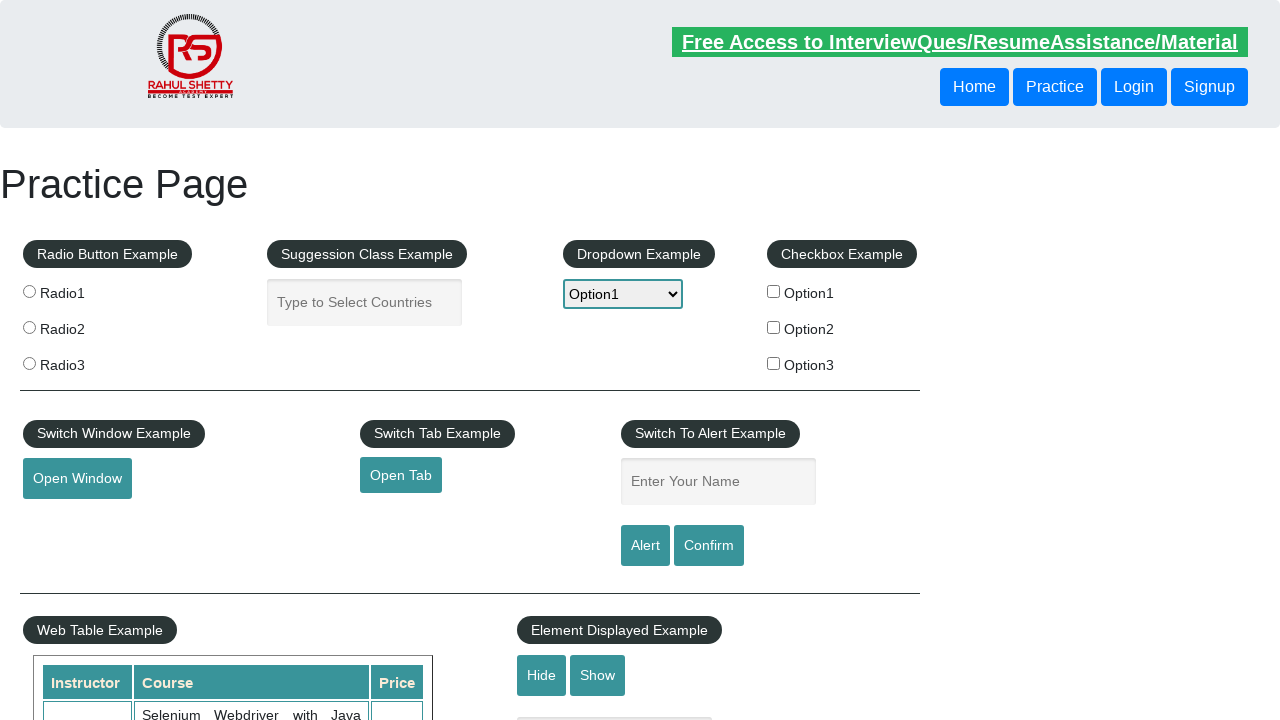

Selected Option2 from dropdown on #dropdown-class-example
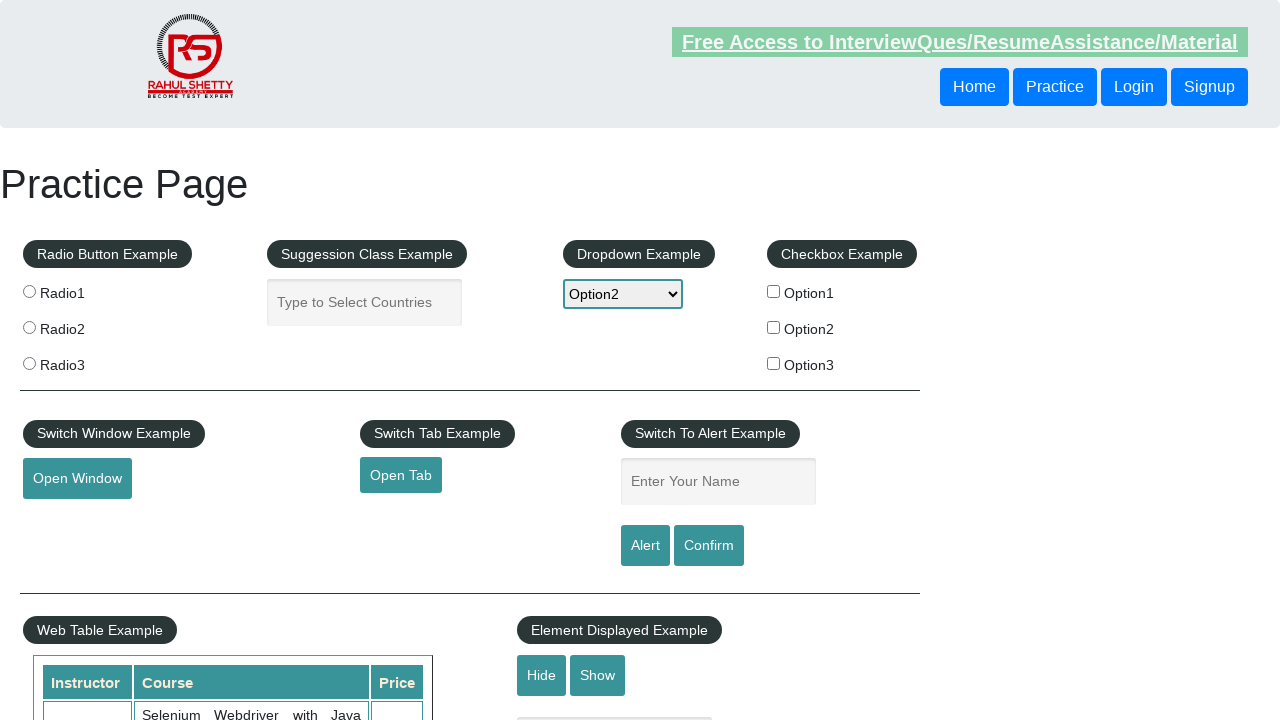

Selected Option3 from dropdown on #dropdown-class-example
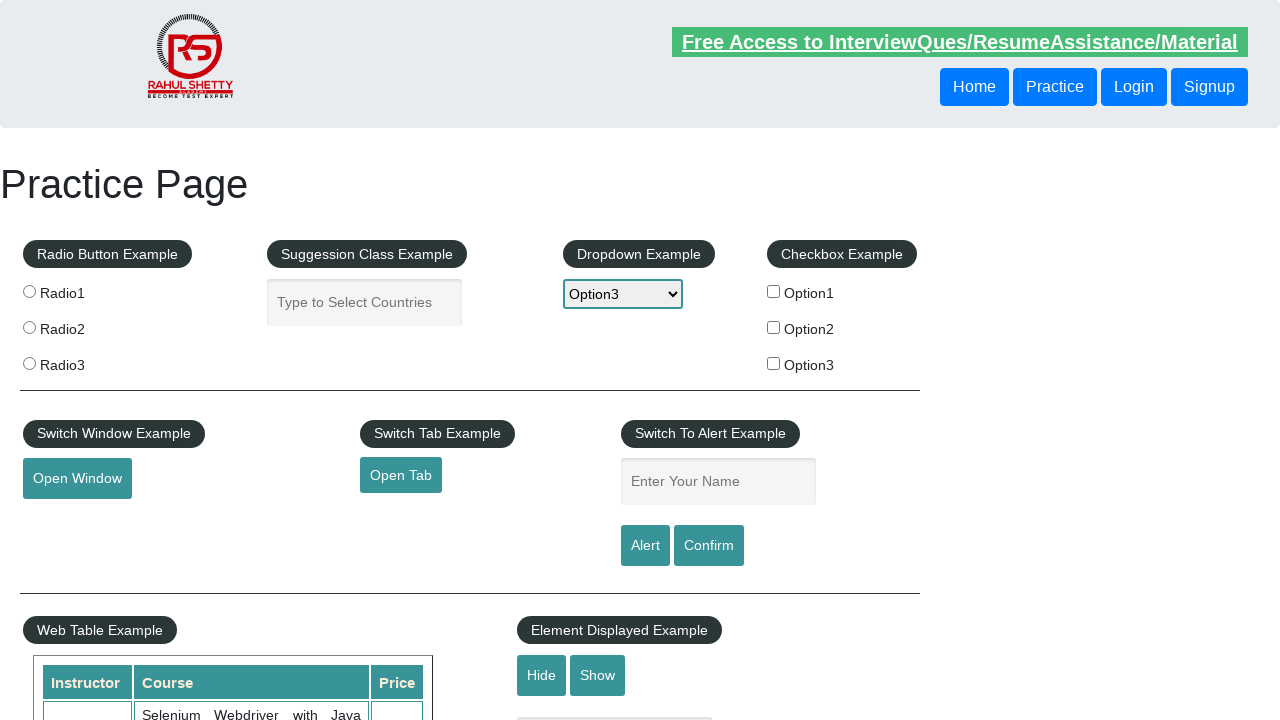

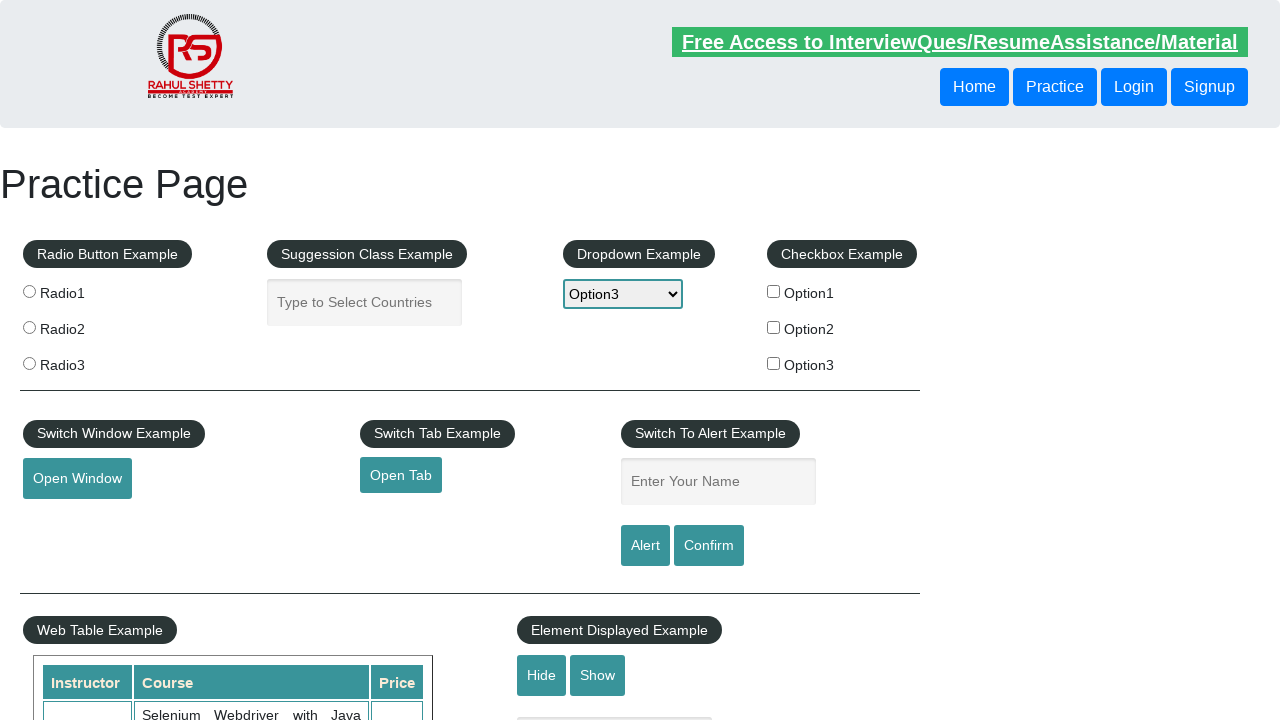